Tests right-click context menu functionality by performing a context click on a designated area and verifying the alert message that appears

Starting URL: http://the-internet.herokuapp.com

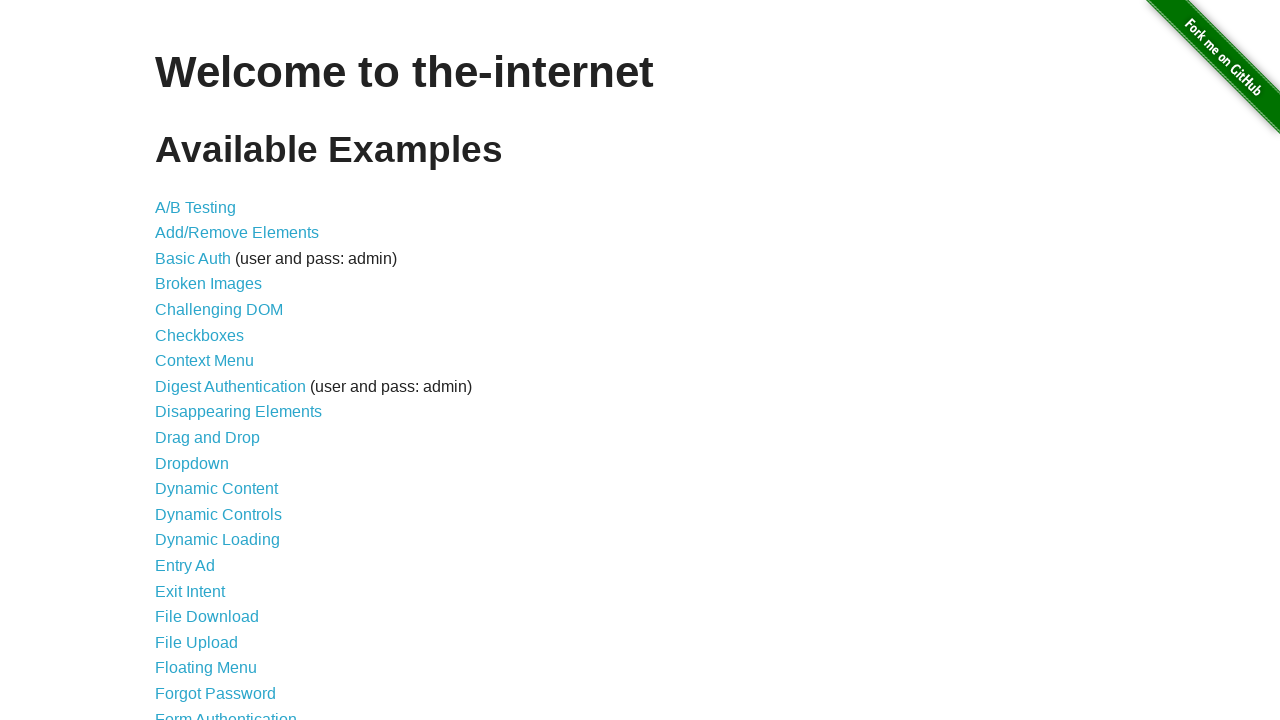

Clicked on context menu link to navigate to test page at (204, 361) on a[href='/context_menu']
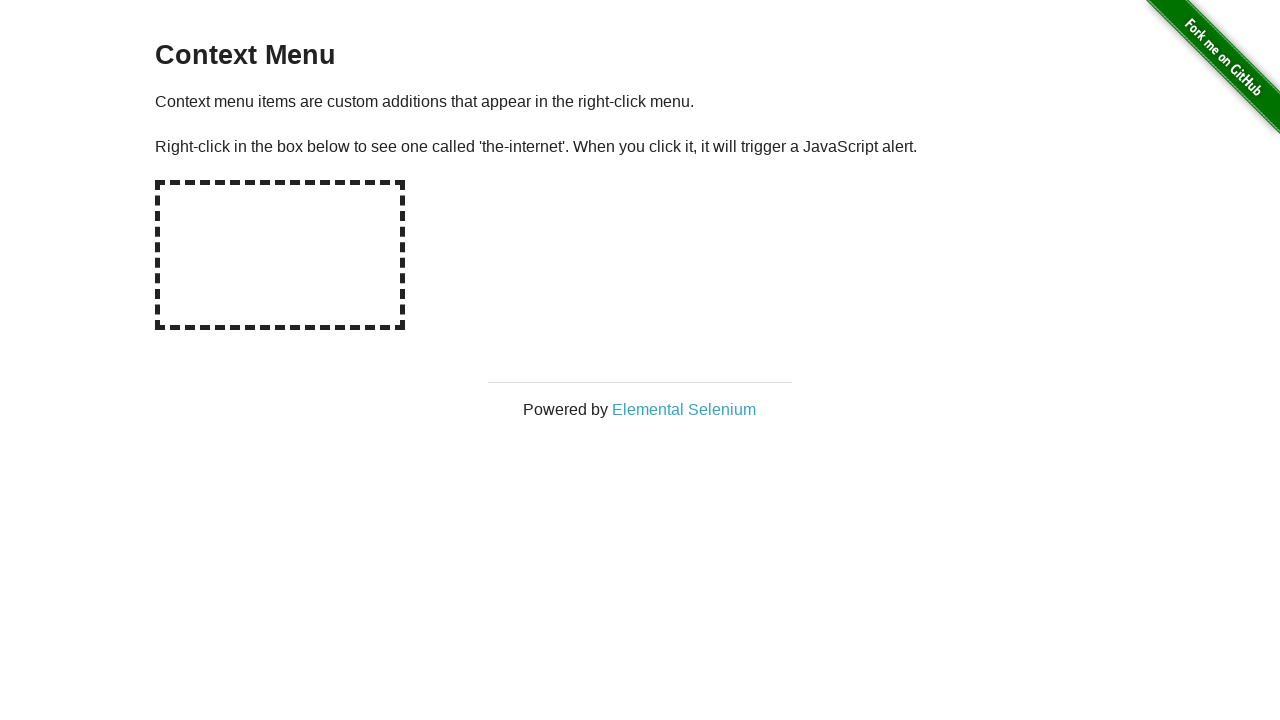

Performed right-click on hot-spot area at (280, 255) on #hot-spot
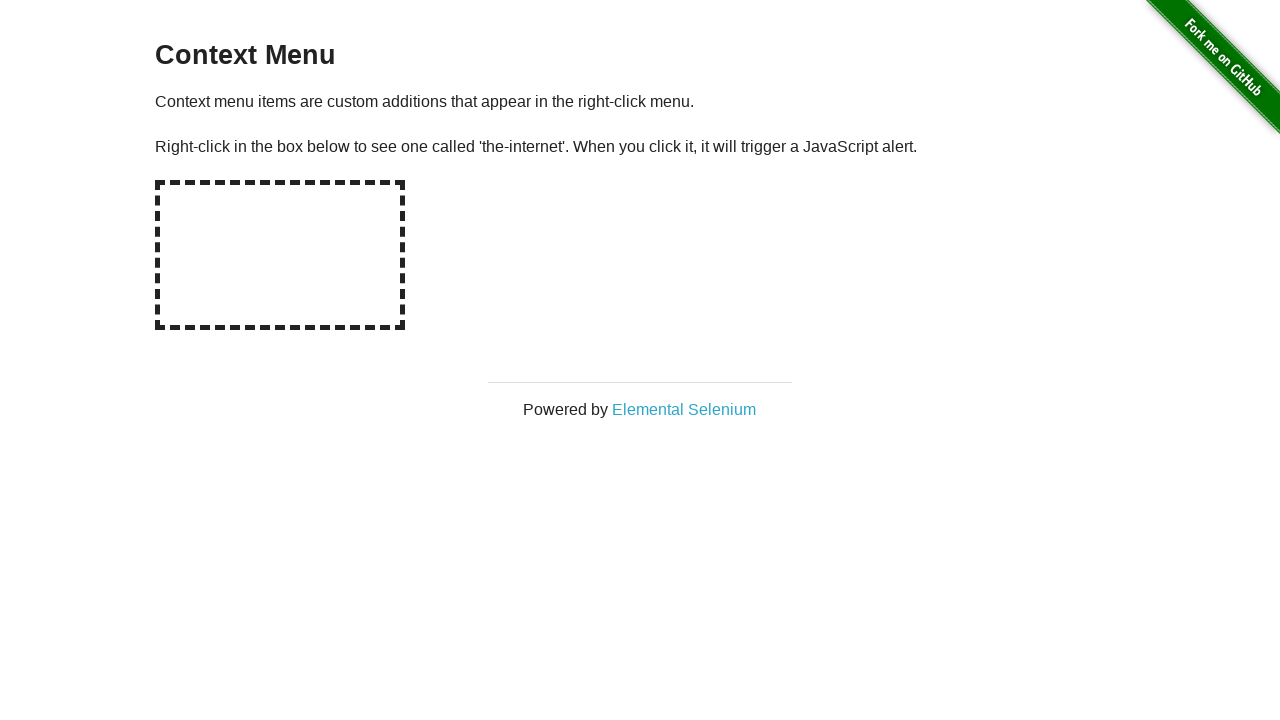

Set up alert dialog handler to accept alerts
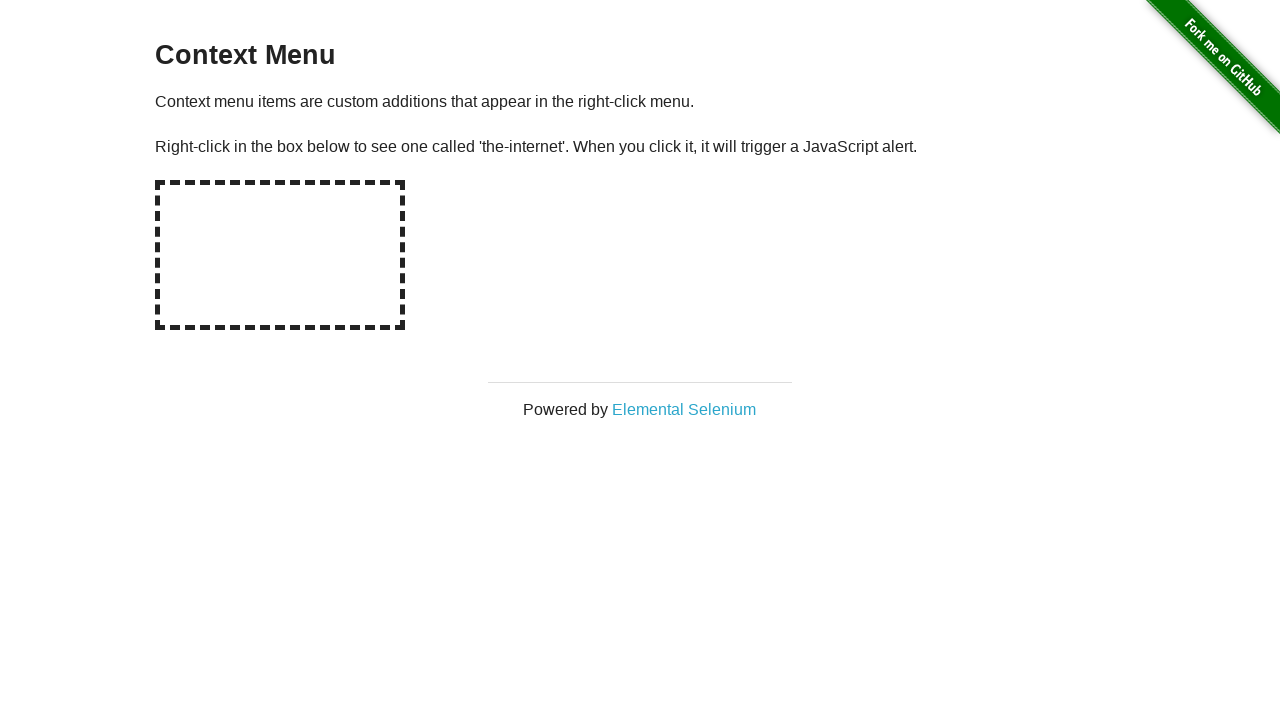

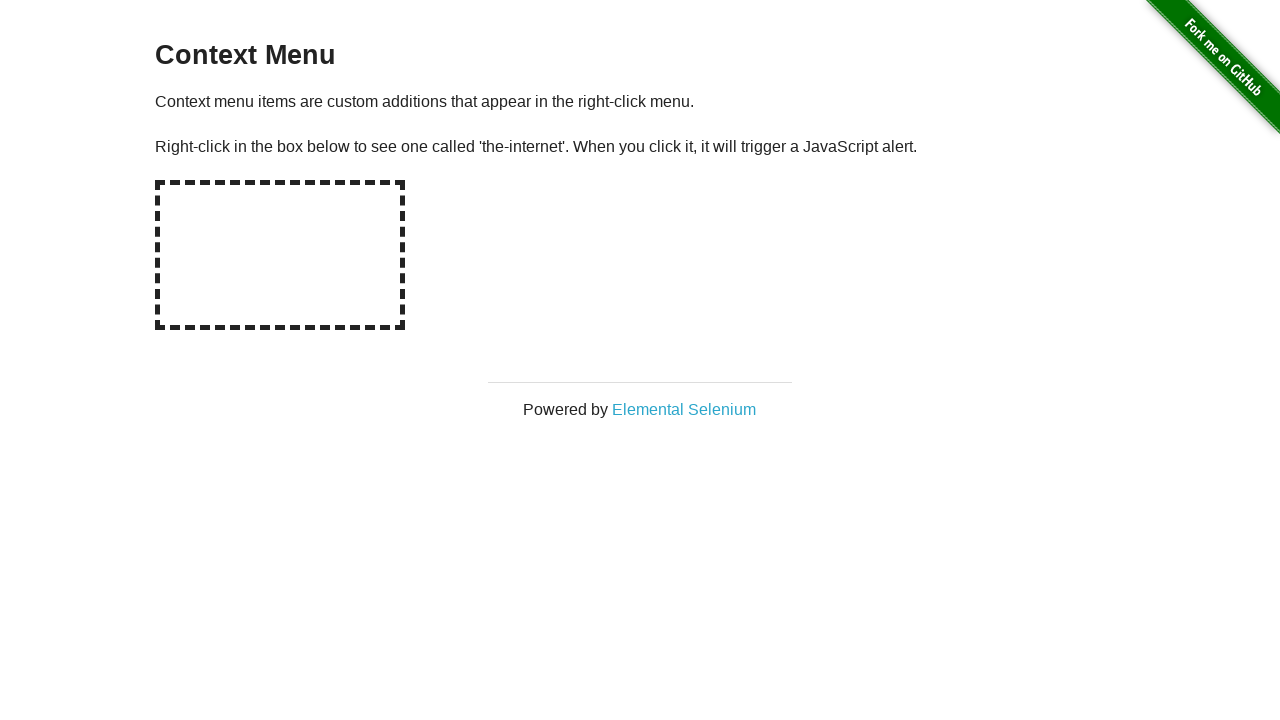